Tests loading functionality by clicking the green loading button and verifying the loading state transitions from button visible, to loading text, to success message

Starting URL: https://kristinek.github.io/site/examples/loading_color

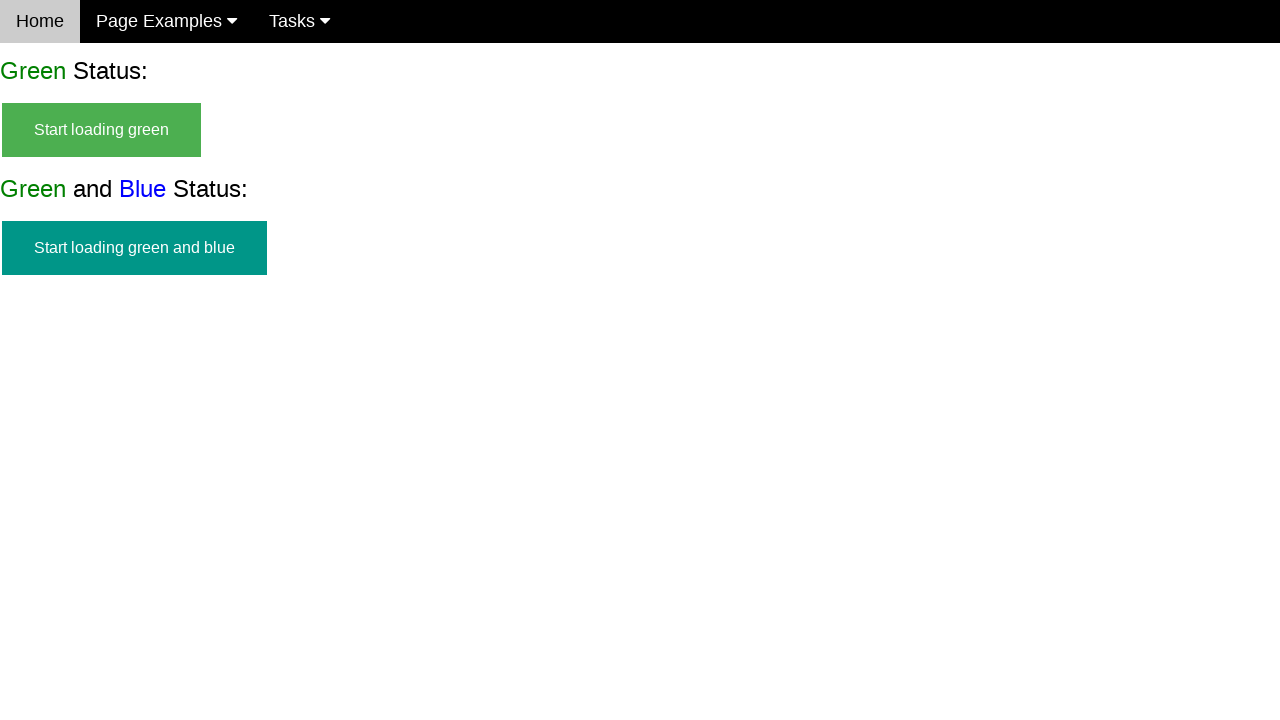

Clicked green loading button at (102, 130) on #start_green
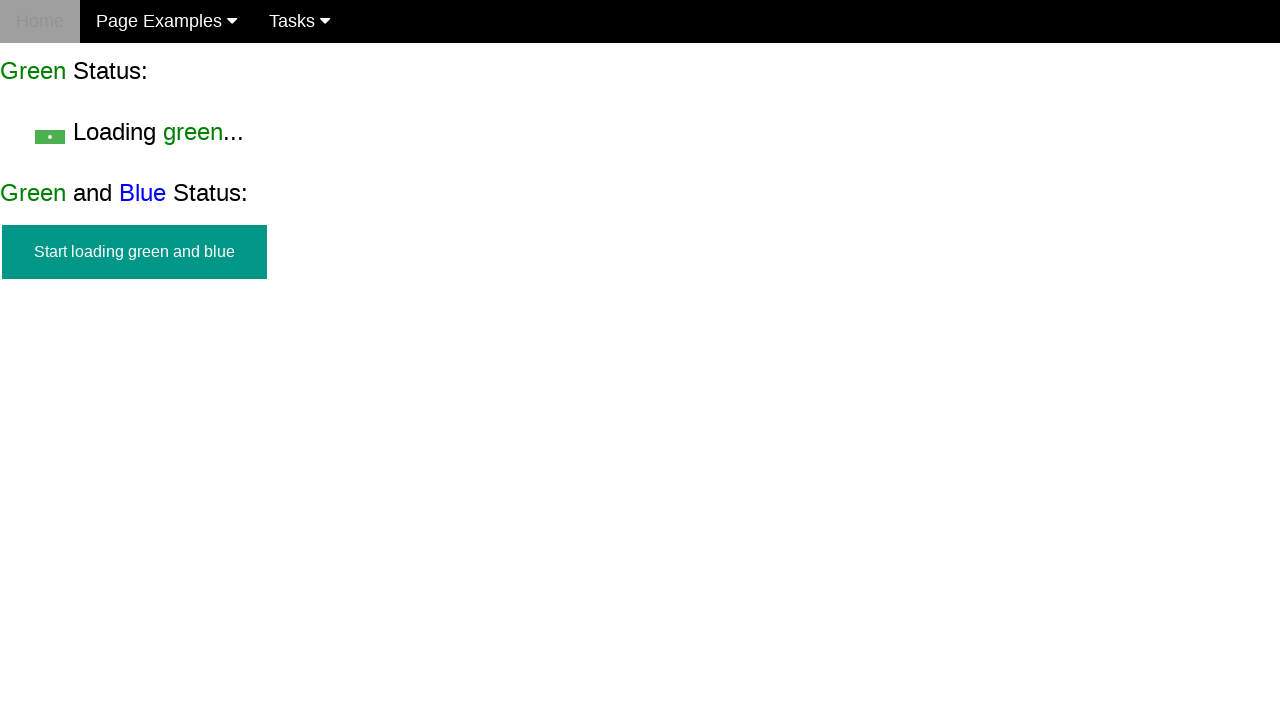

Green button hidden after click
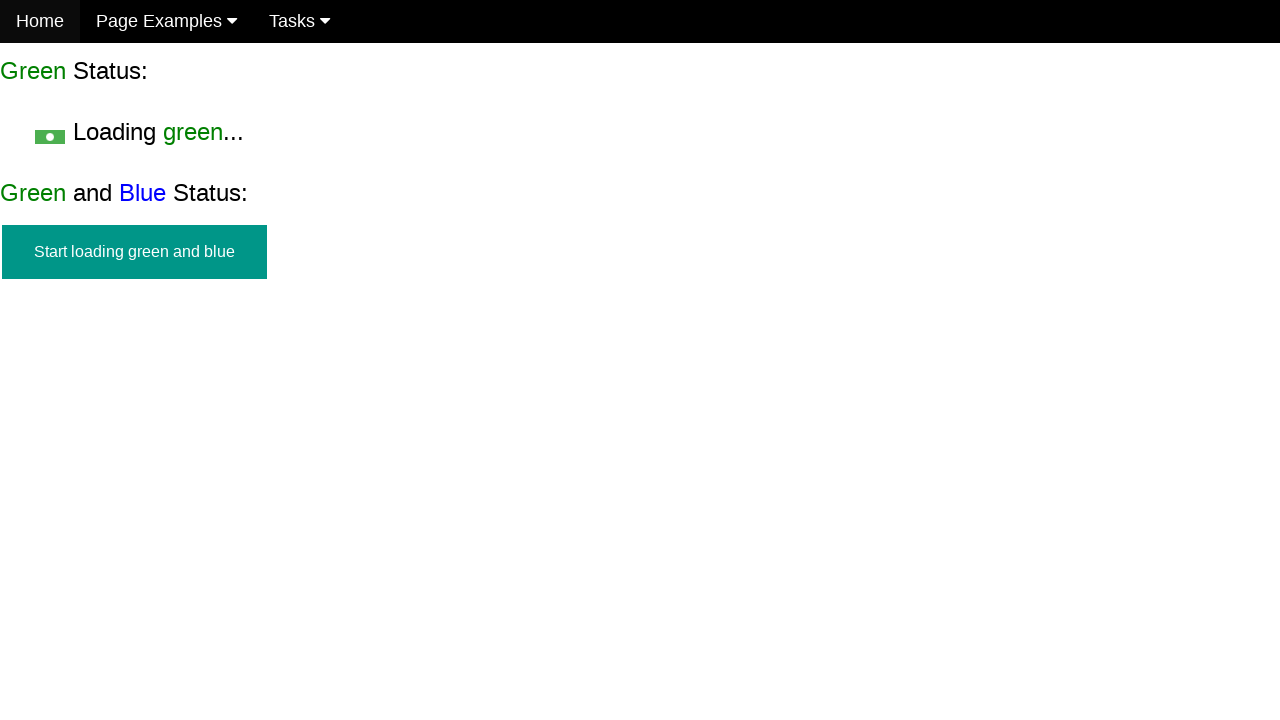

Loading text appeared
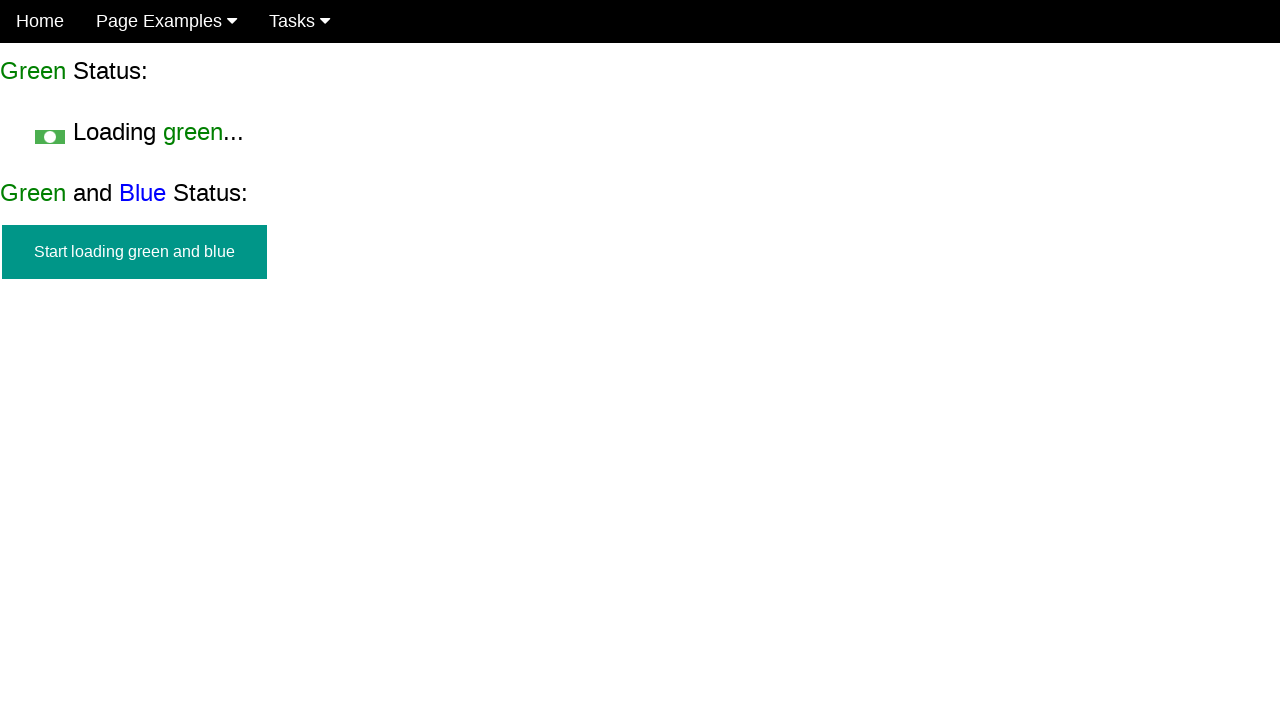

Success message appeared after loading completed
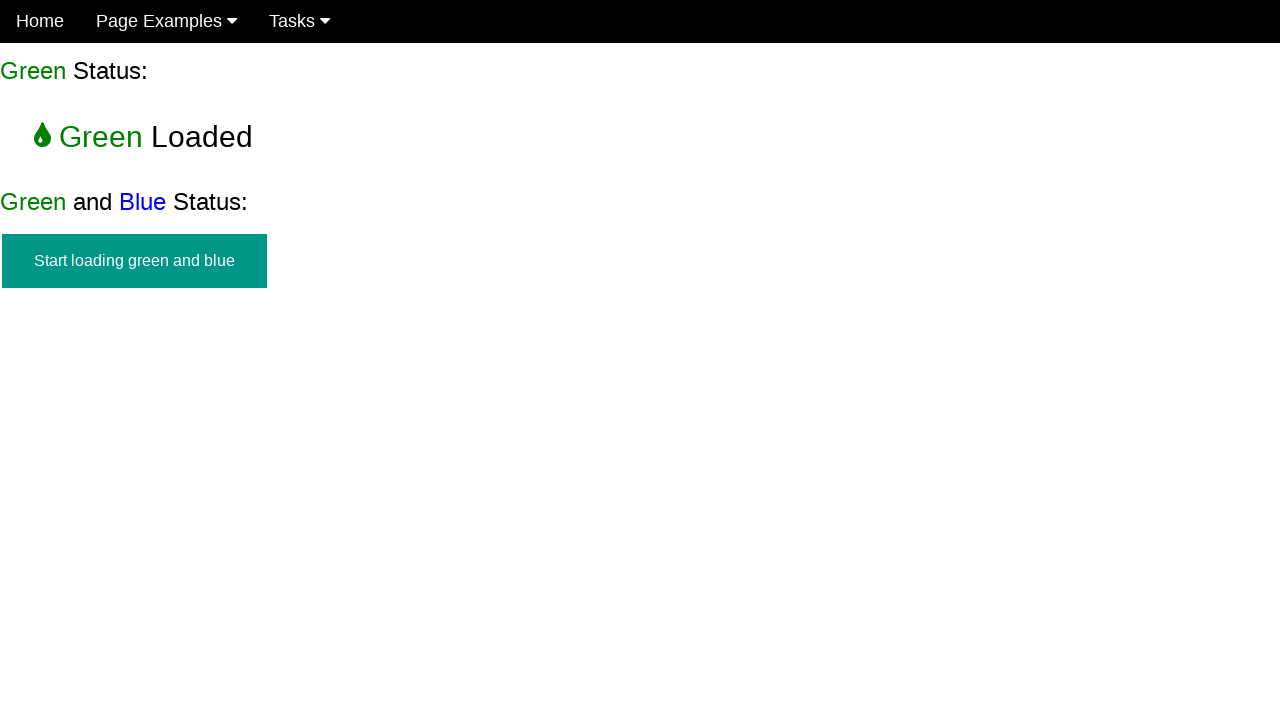

Loading text disappeared
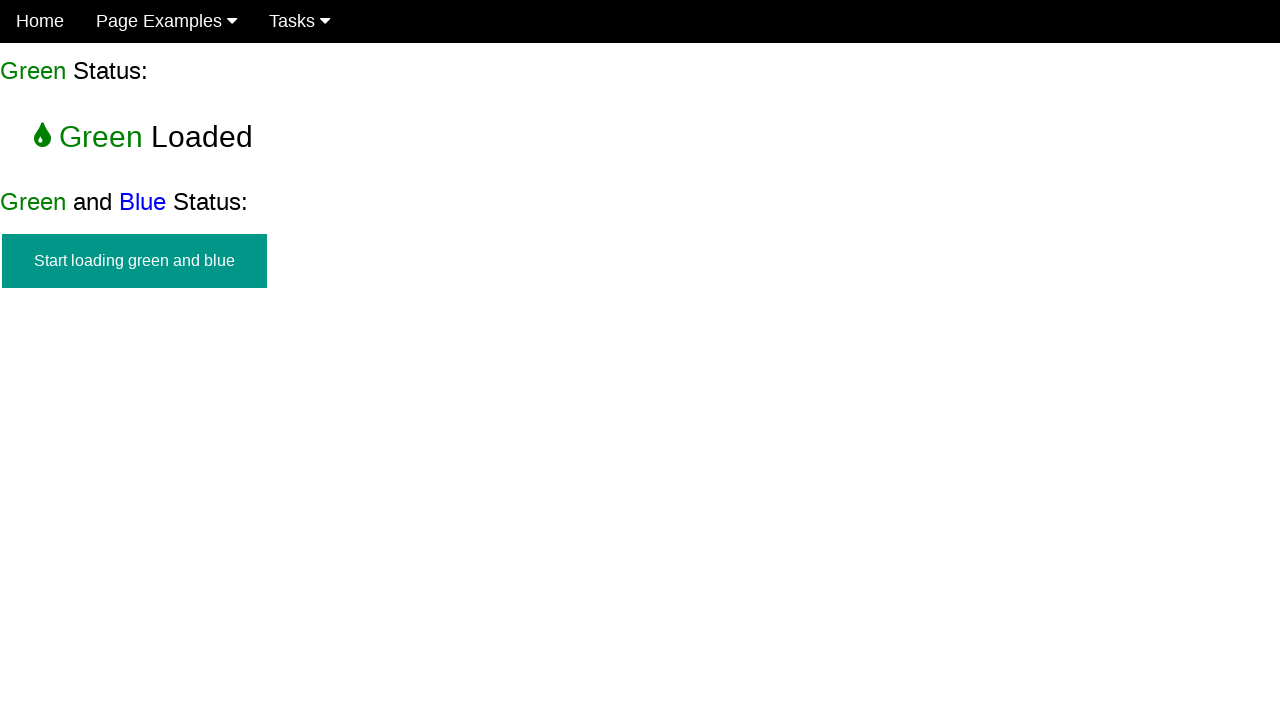

Verified success message is visible
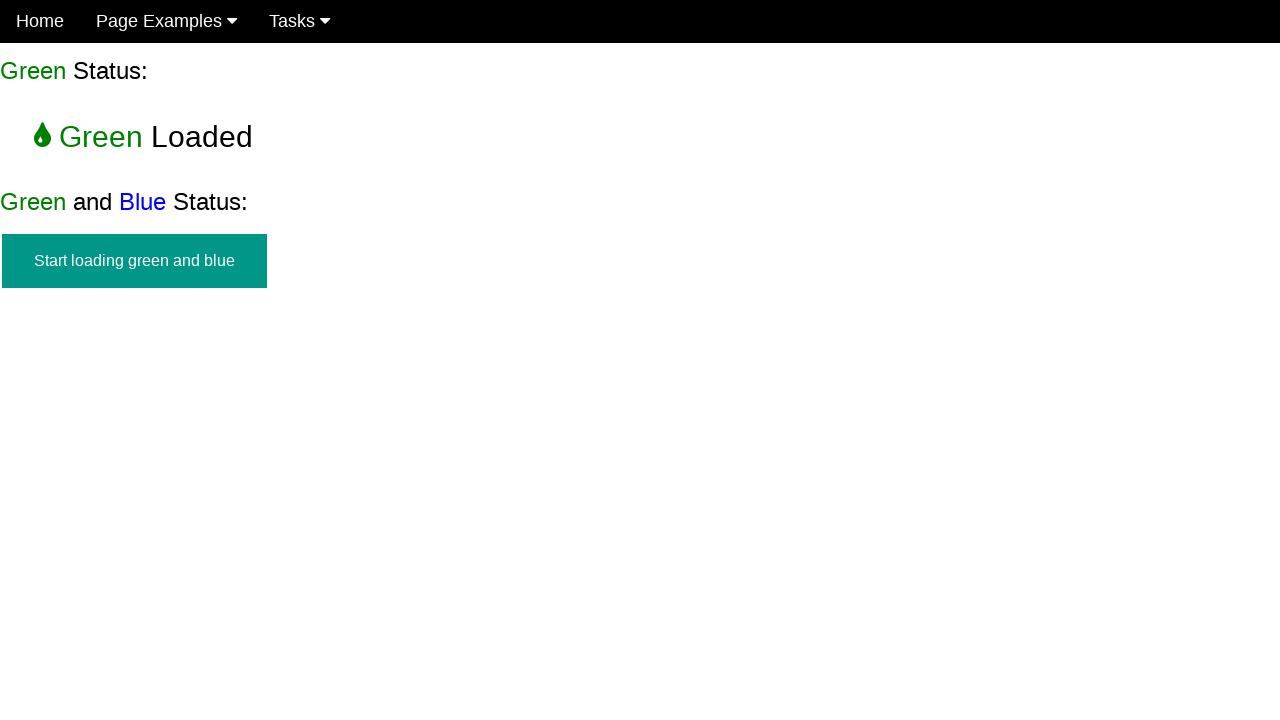

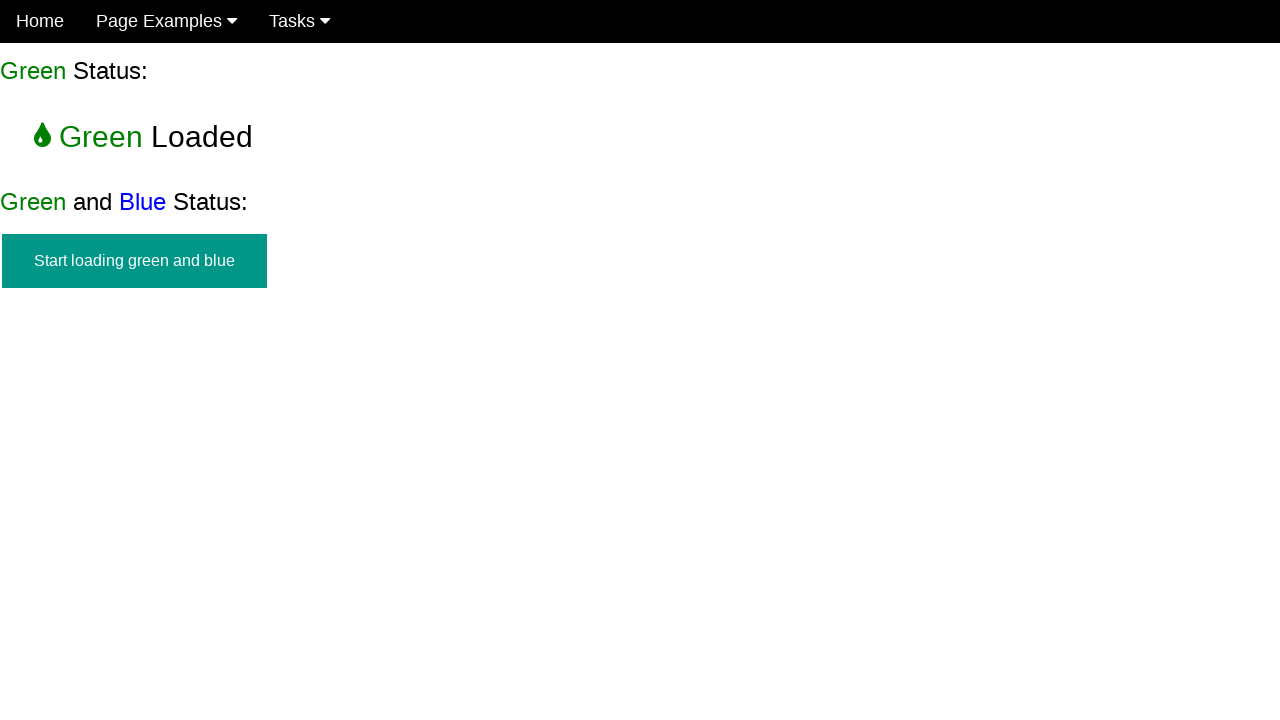